Tests JavaScript alert interactions including accepting a normal alert, dismissing a confirm alert, and entering text into a prompt alert

Starting URL: https://the-internet.herokuapp.com/javascript_alerts

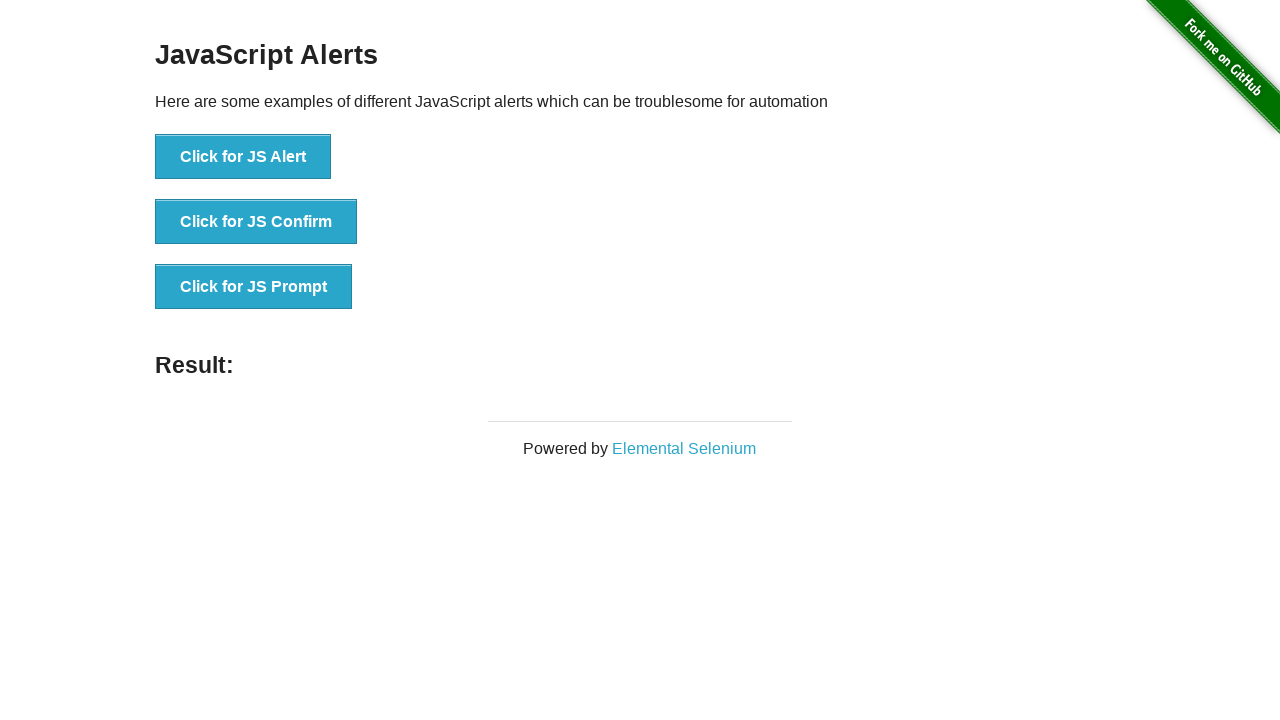

Clicked button to trigger normal alert at (243, 157) on xpath=//*[@id='content']/div/ul/li[1]/button
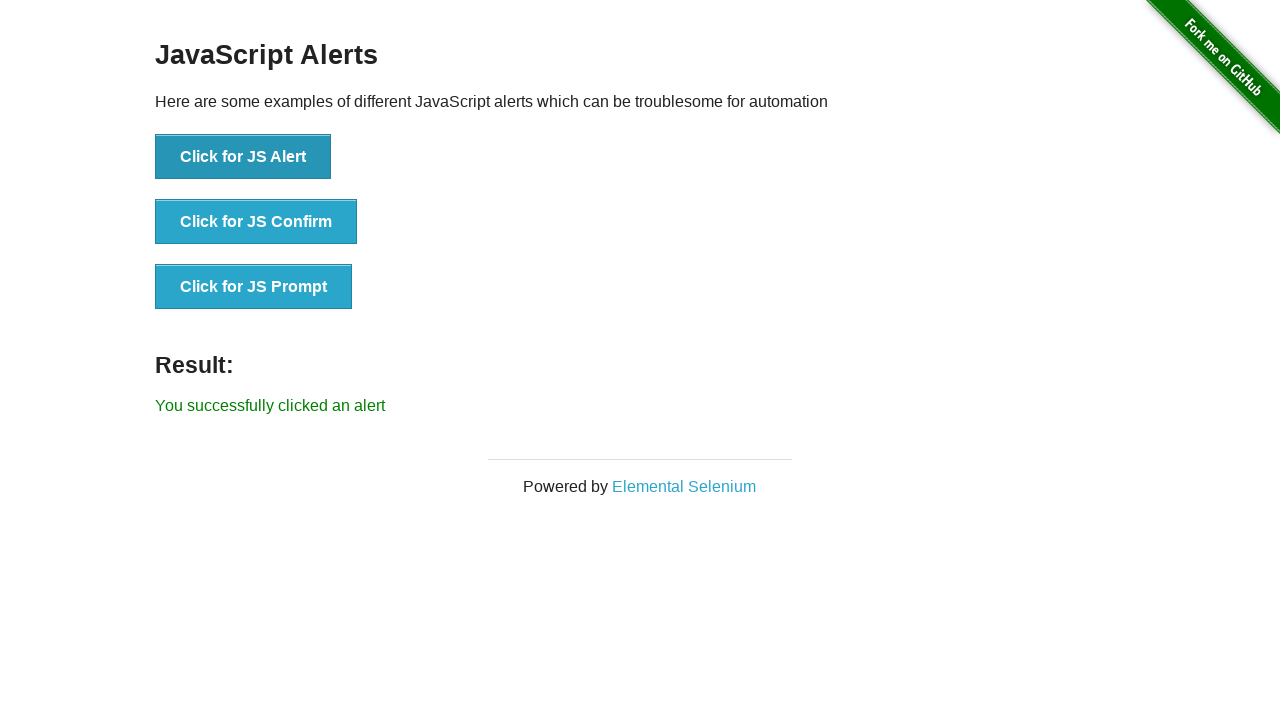

Set up dialog handler to accept alert
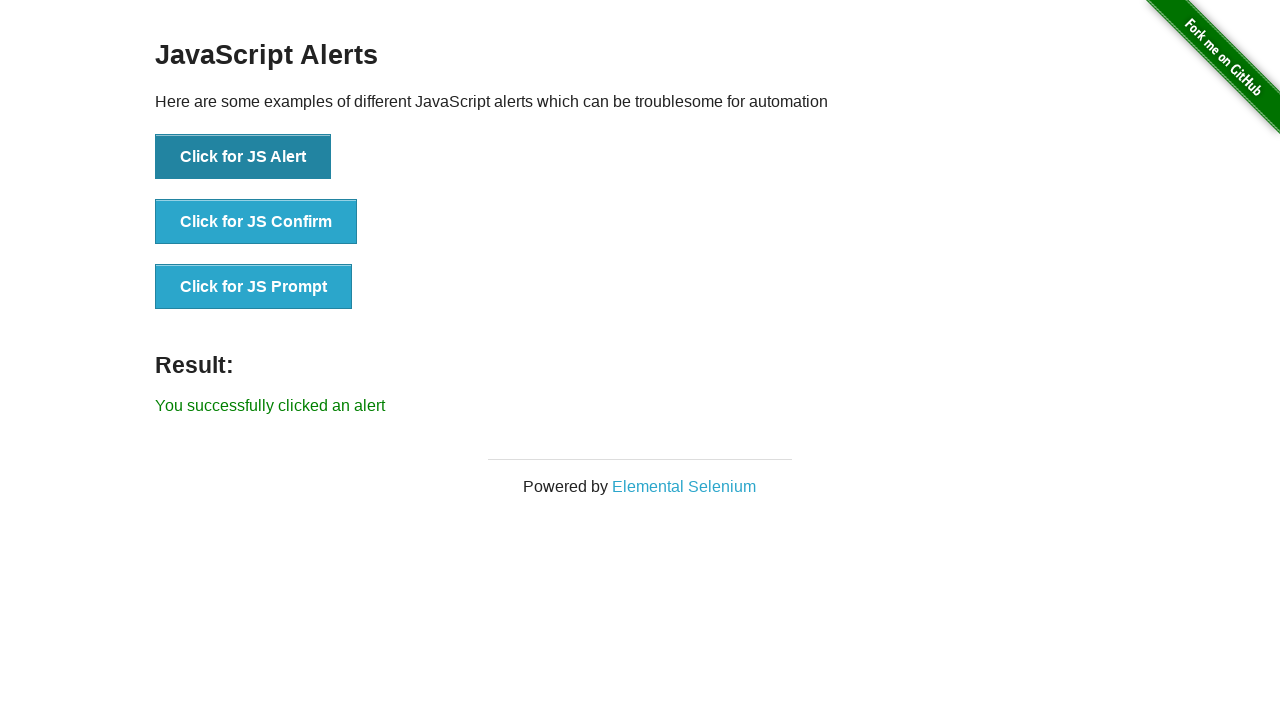

Waited for alert interaction to complete
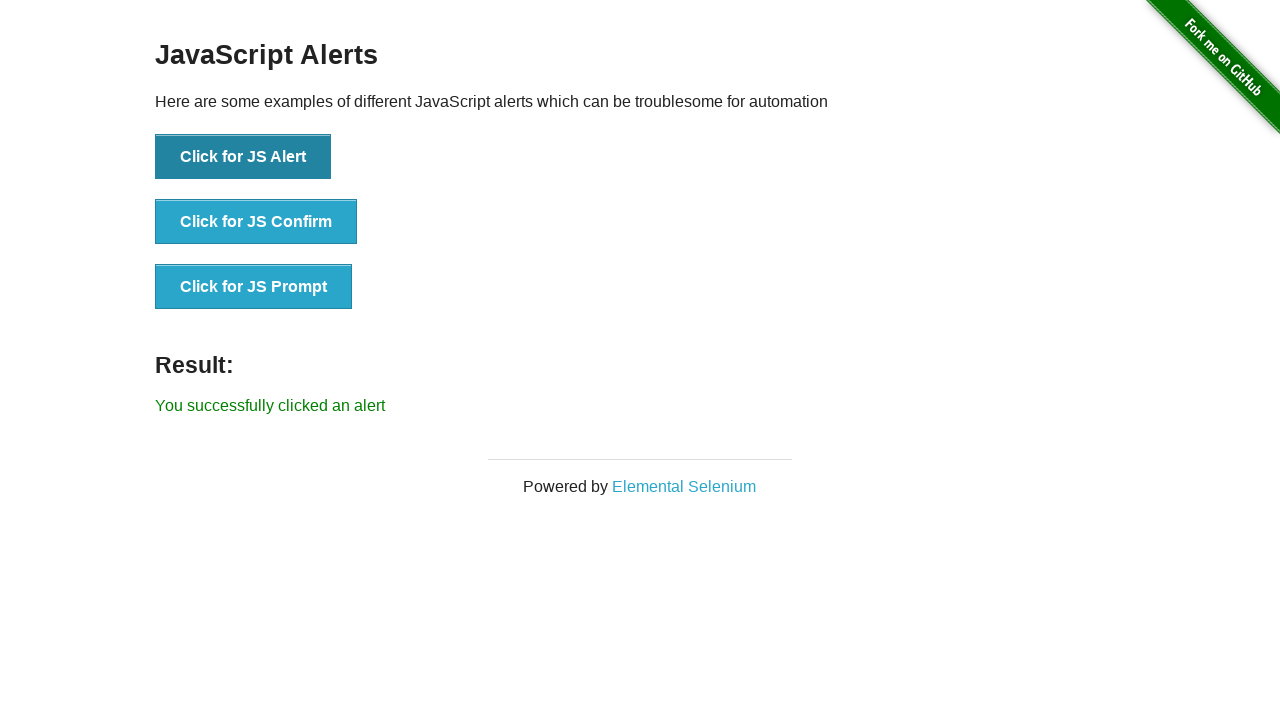

Clicked button to trigger confirm alert at (256, 222) on xpath=//*[@id='content']/div/ul/li[2]/button
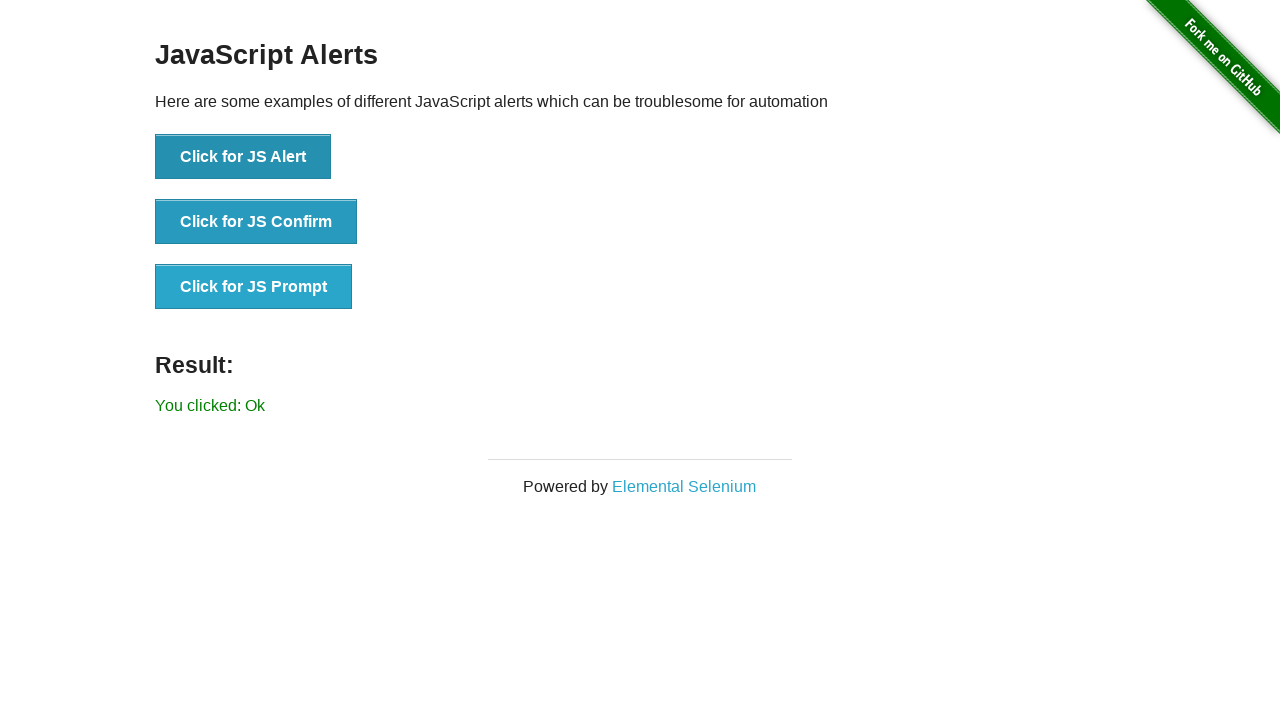

Set up dialog handler to dismiss confirm alert
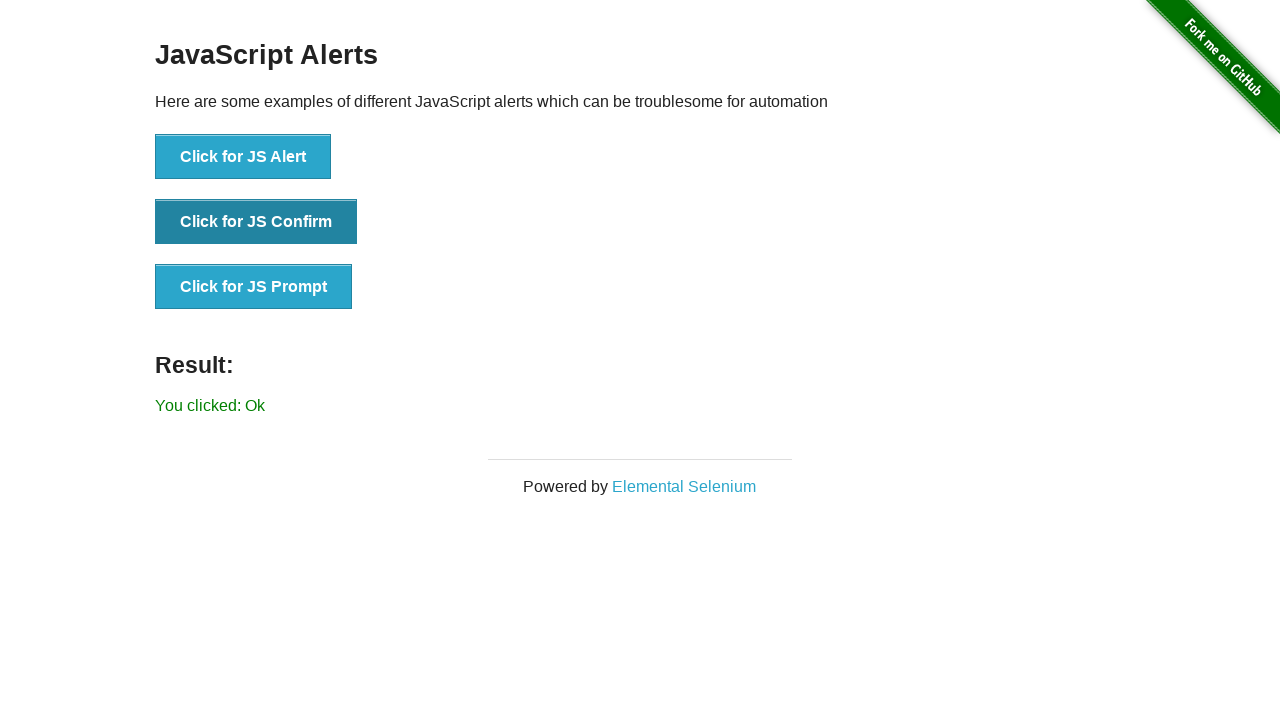

Waited for confirm alert dismissal to complete
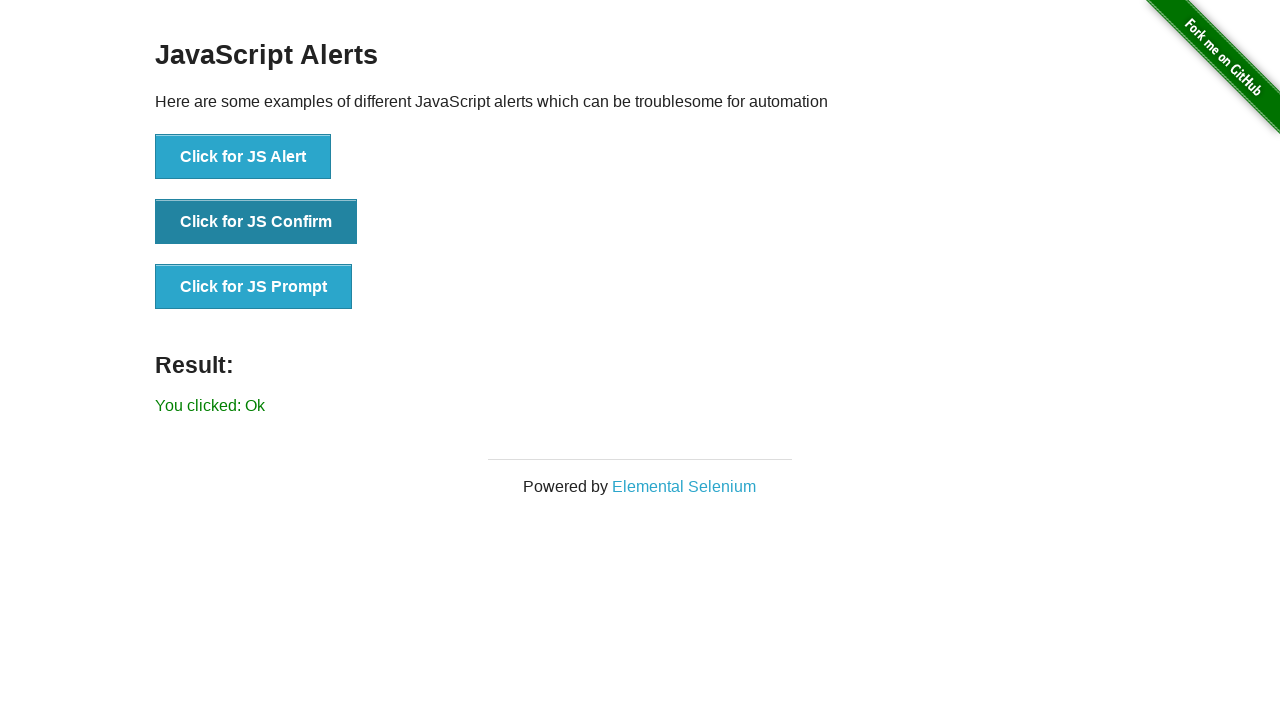

Set up dialog handler to enter text 'Test Automation' in prompt alert
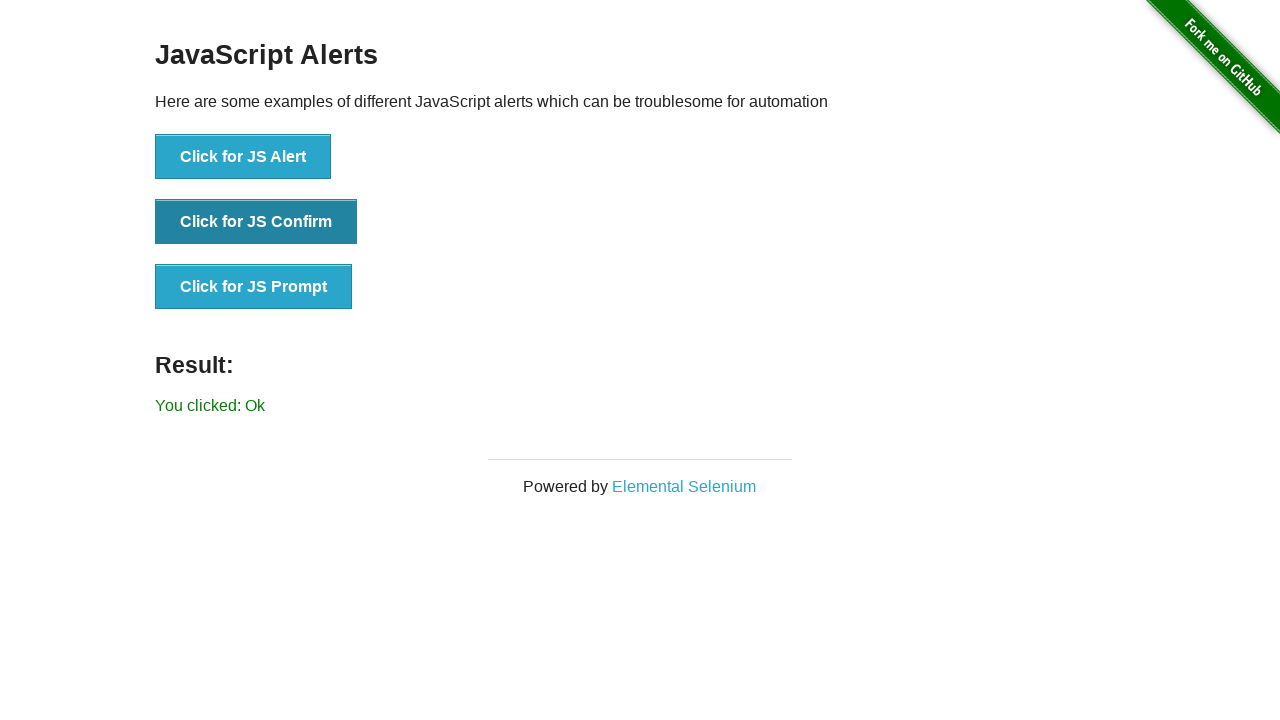

Clicked button to trigger prompt alert at (254, 287) on xpath=//*[@id='content']/div/ul/li[3]/button
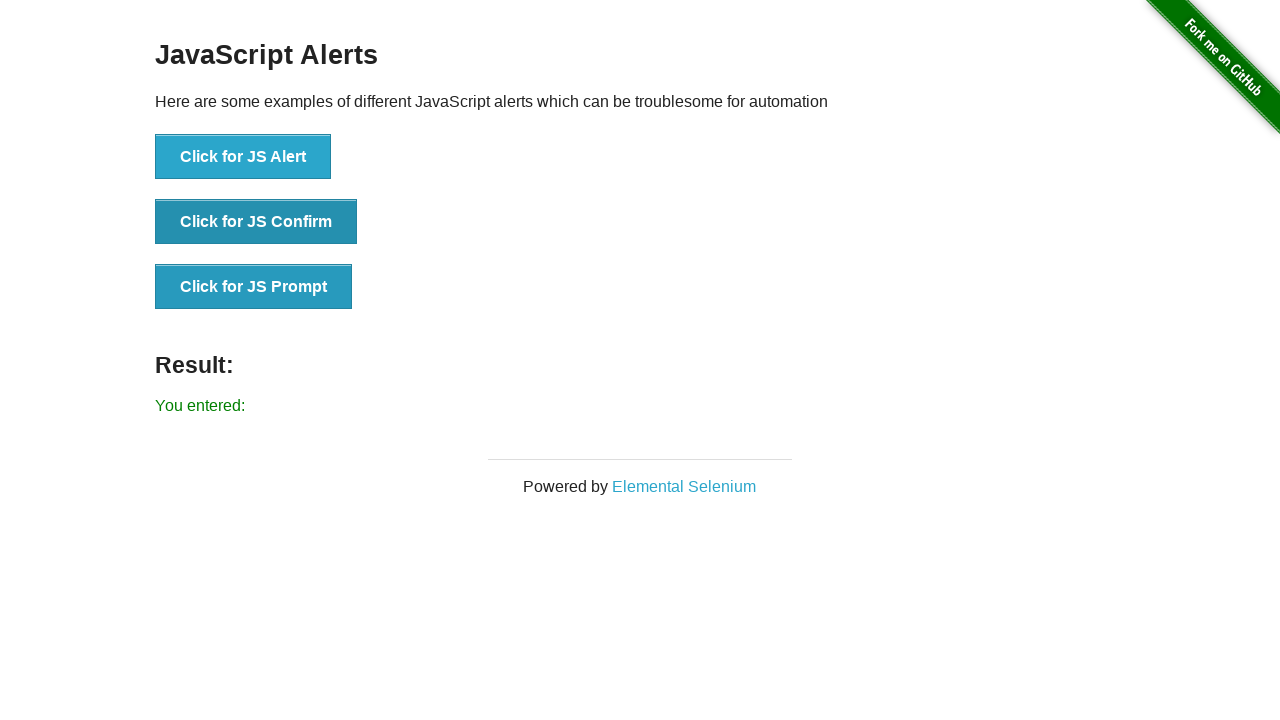

Waited for prompt alert interaction to complete
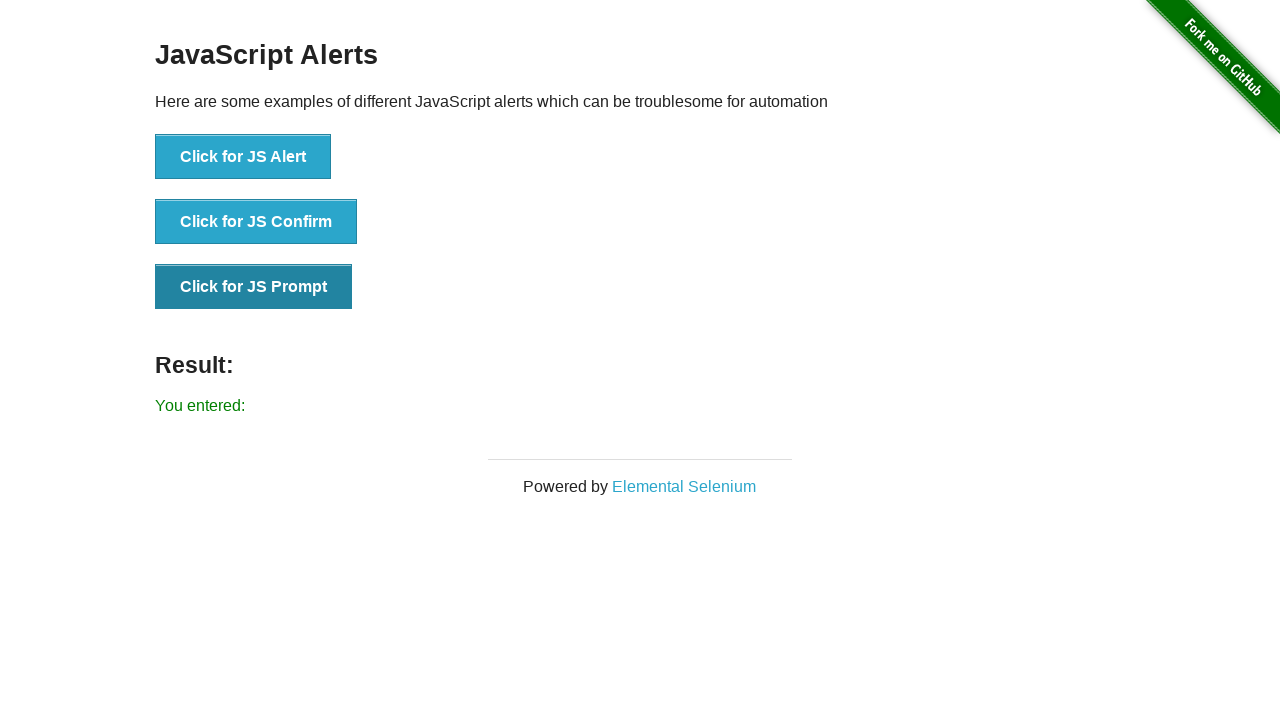

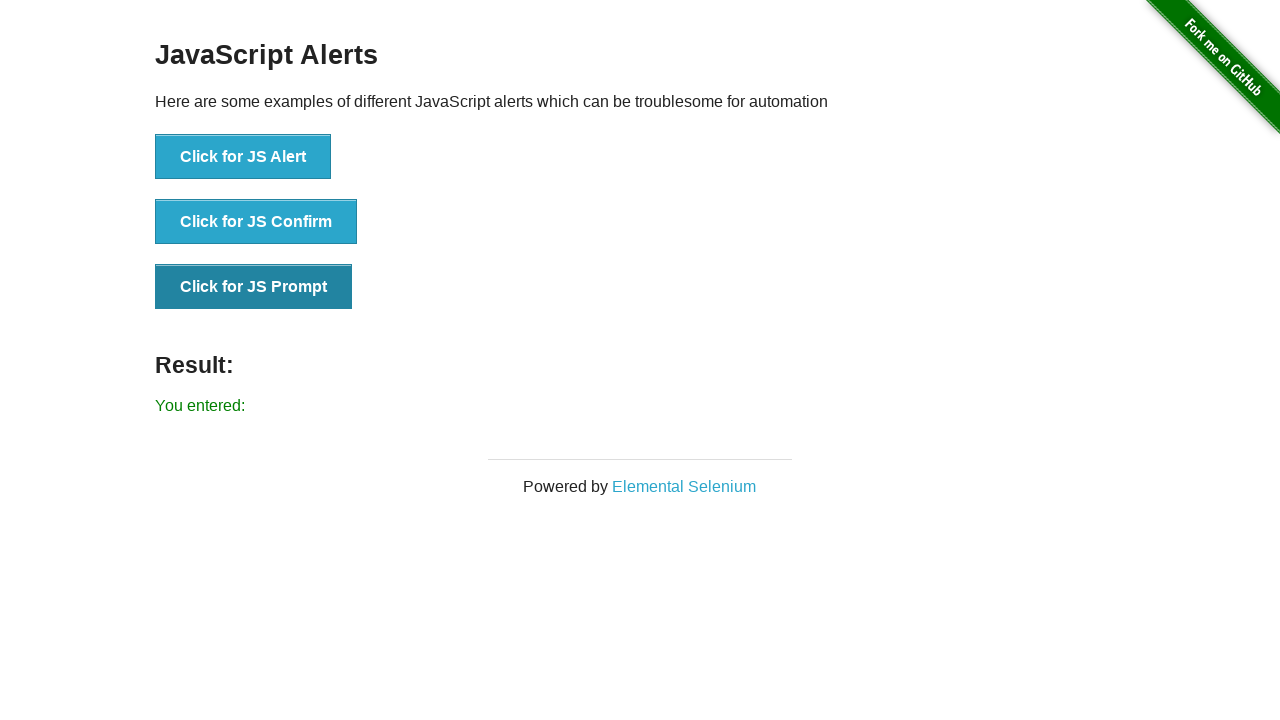